Tests handling an alert with OK and Cancel buttons by triggering the alert and accepting it

Starting URL: https://demo.automationtesting.in/Alerts.html

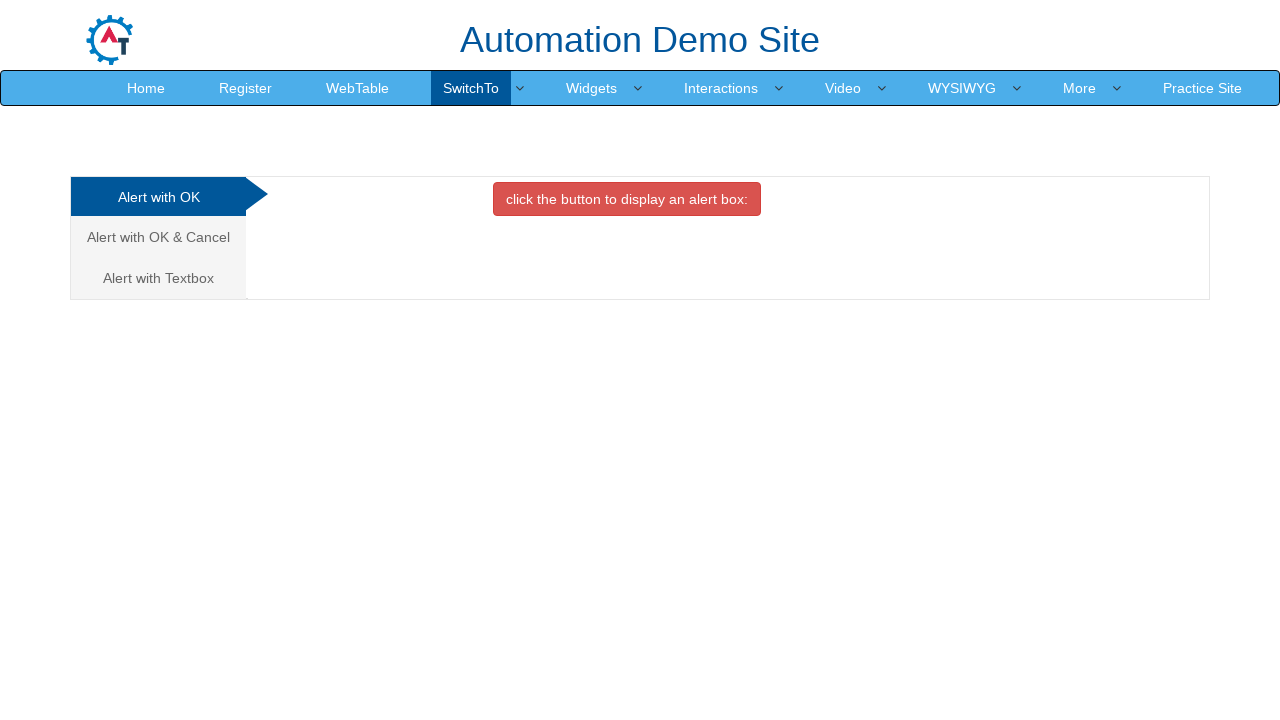

Clicked on Alert with OK & Cancel tab at (158, 237) on xpath=//a[normalize-space()='Alert with OK & Cancel']
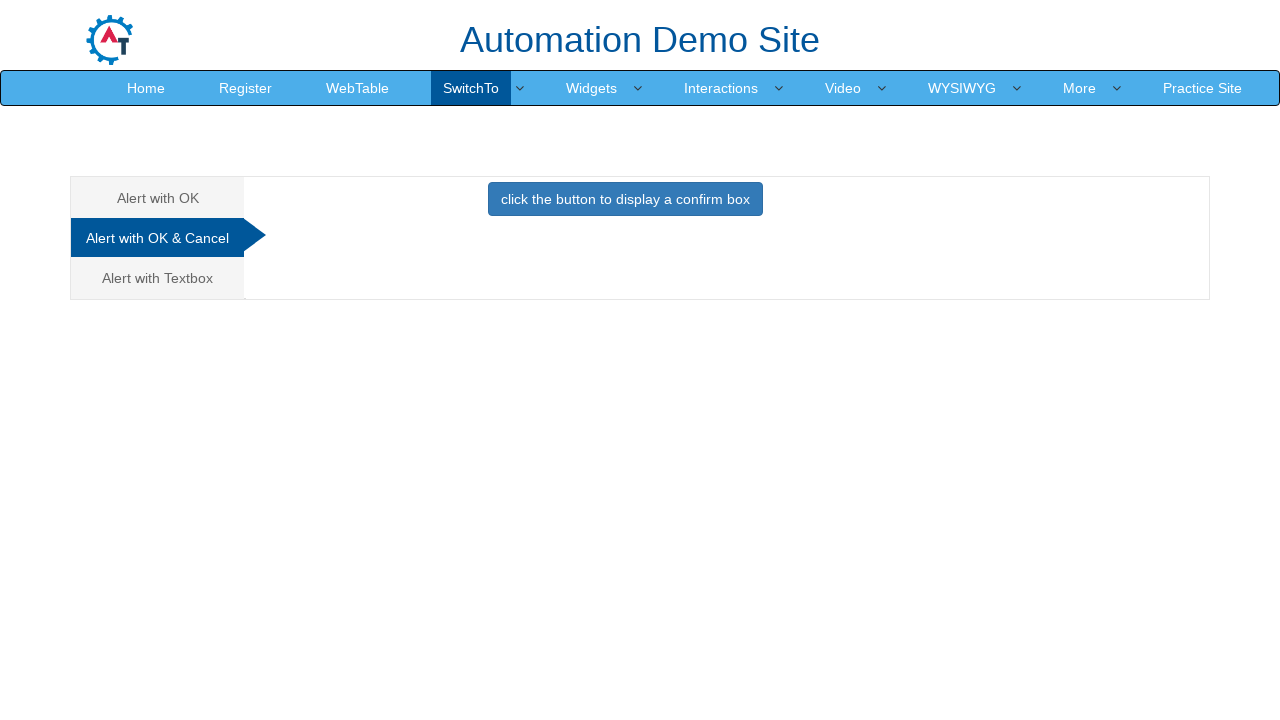

Clicked button to trigger alert with OK and Cancel buttons at (625, 199) on xpath=//button[@class='btn btn-primary']
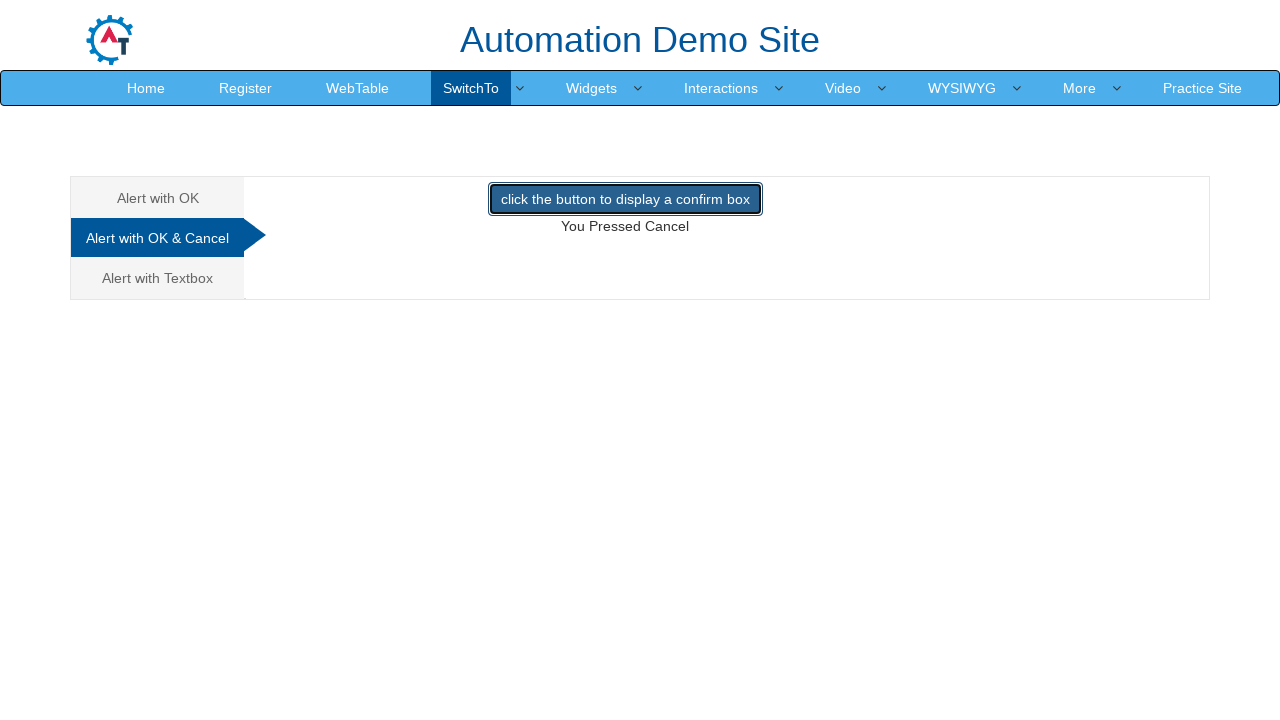

Set up dialog handler to accept the alert
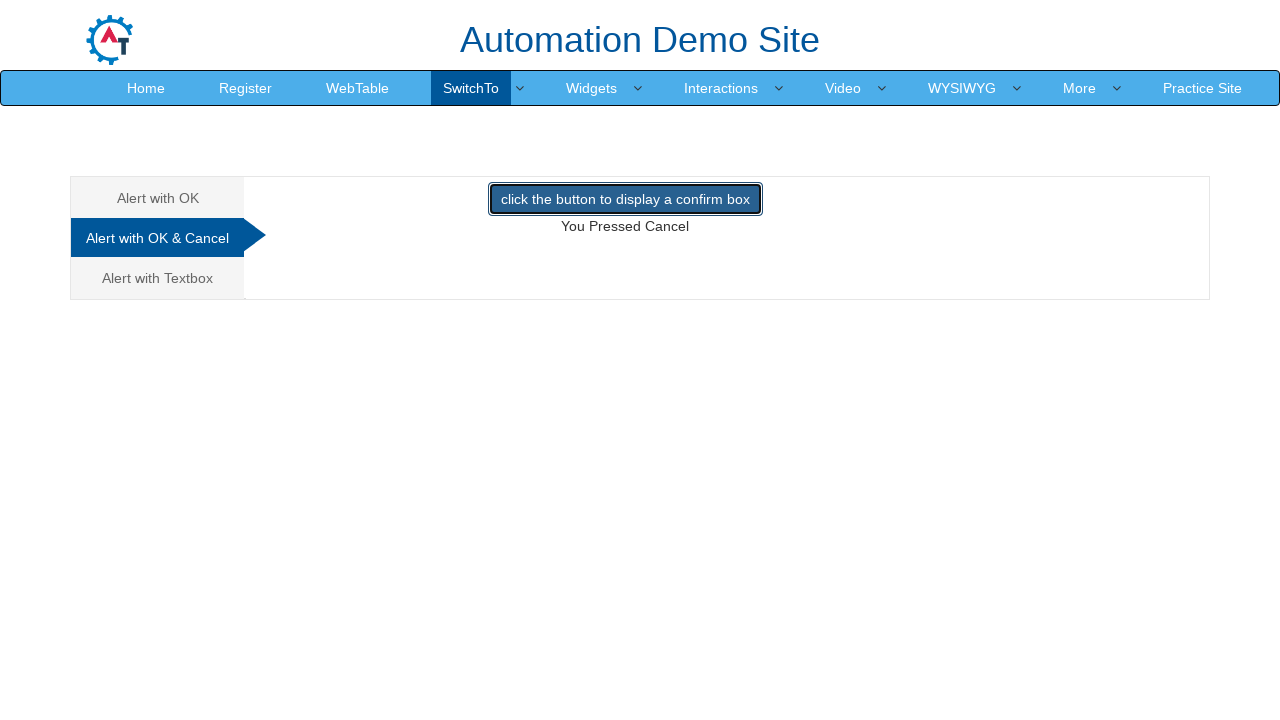

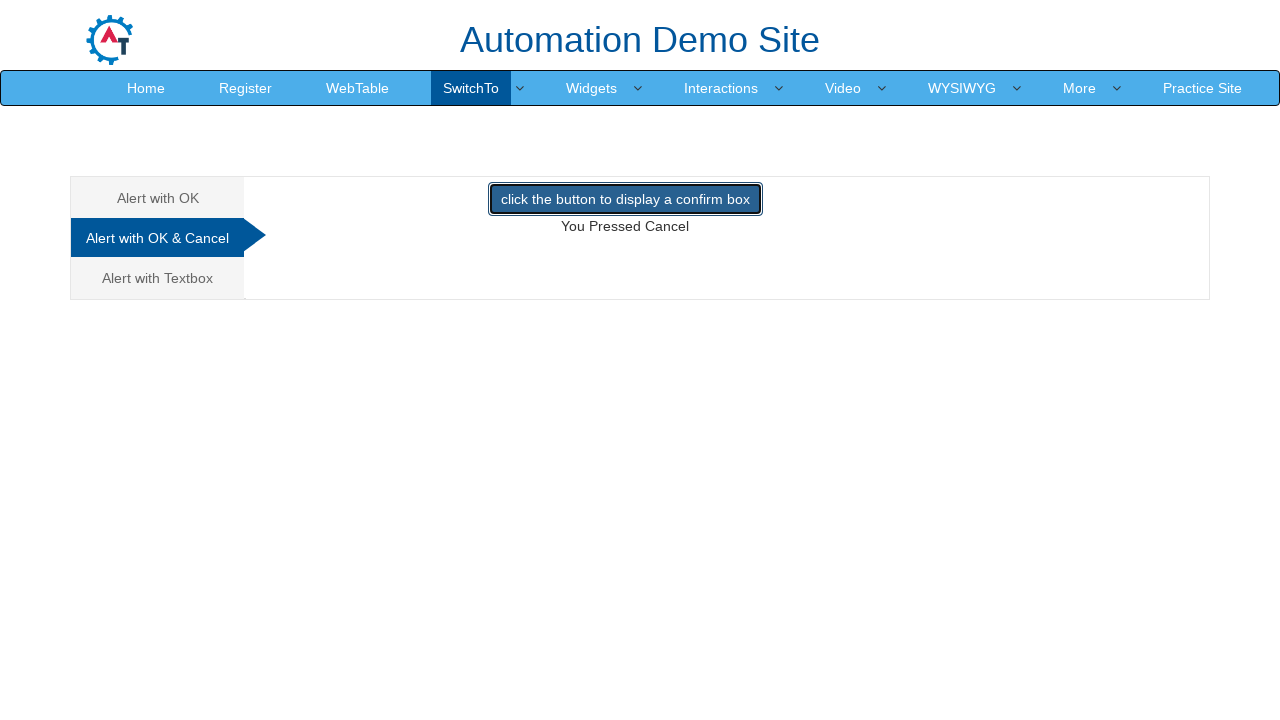